Tests scrolling to a specific element on the anhtester.com homepage

Starting URL: https://anhtester.com/

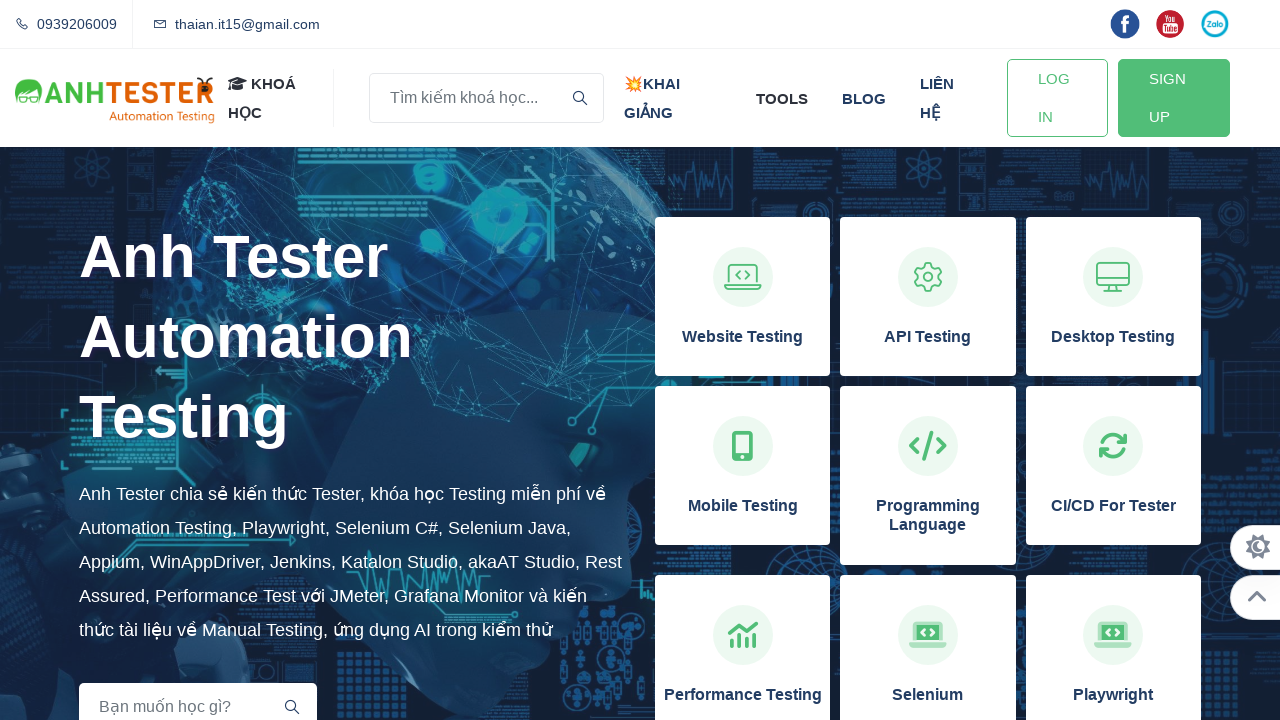

Waited for 'Kiến thức Automation Testing' heading to load
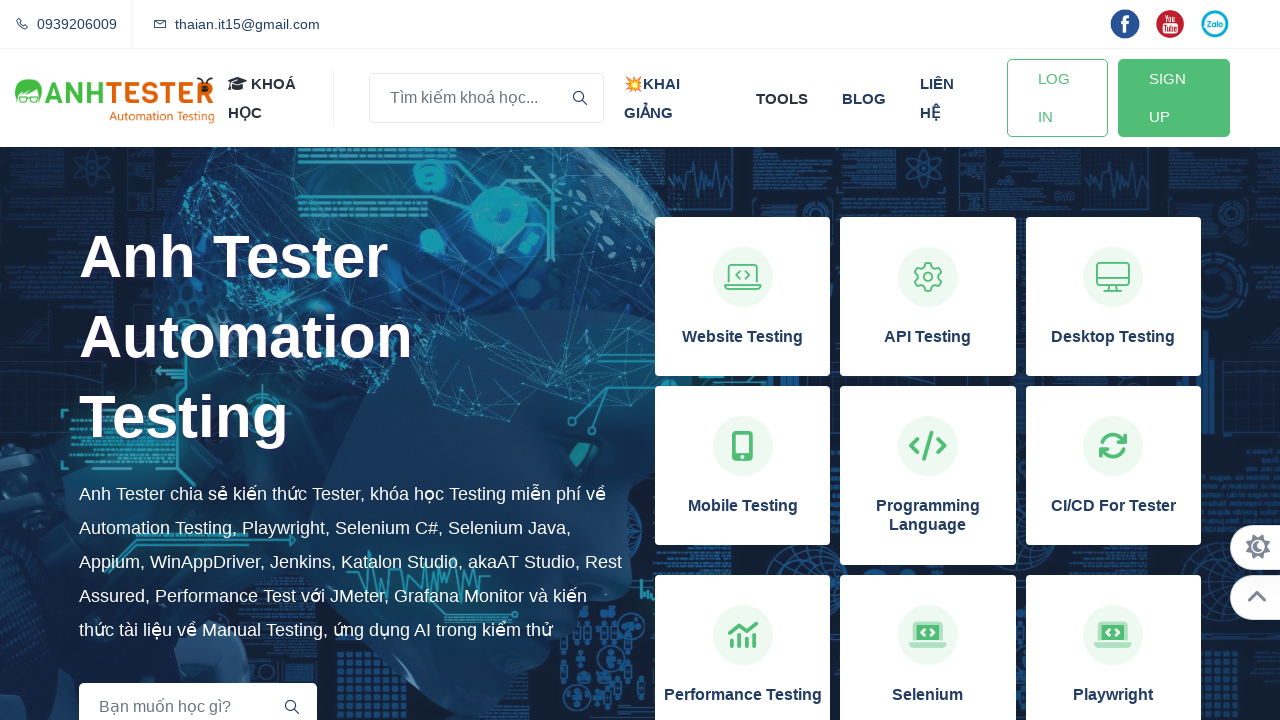

Scrolled to 'Kiến thức Automation Testing' element on anhtester.com homepage
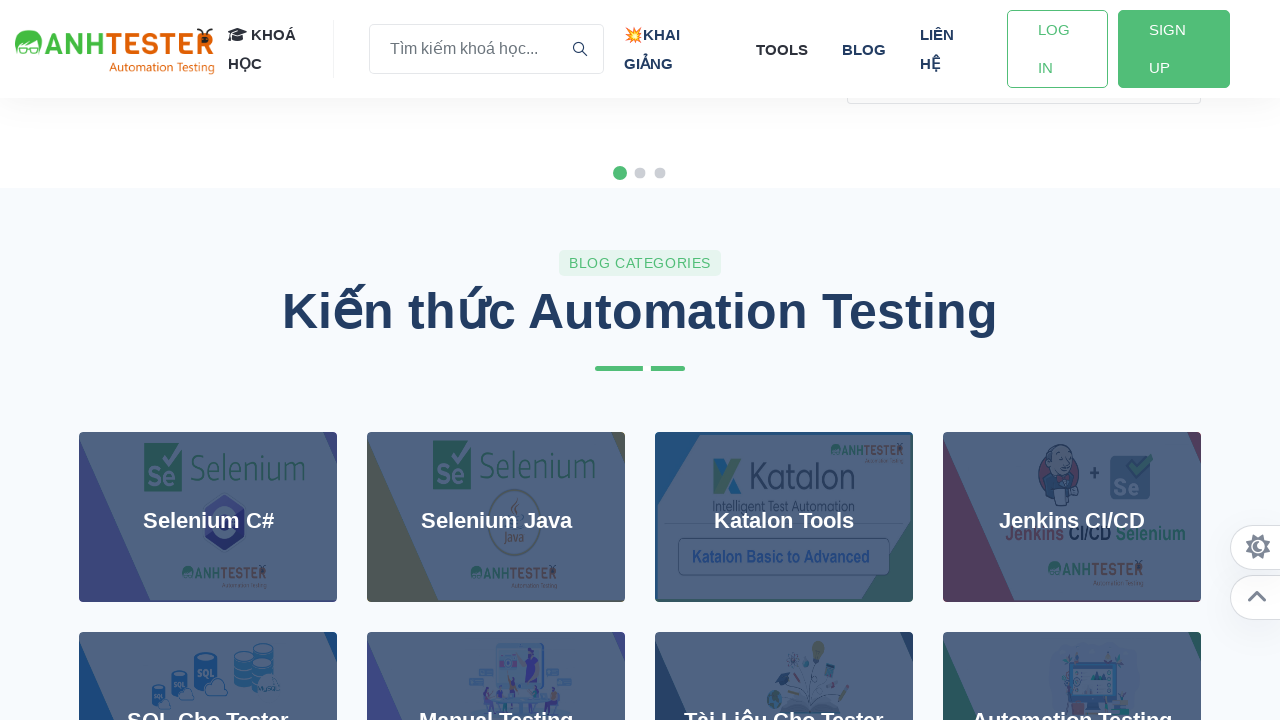

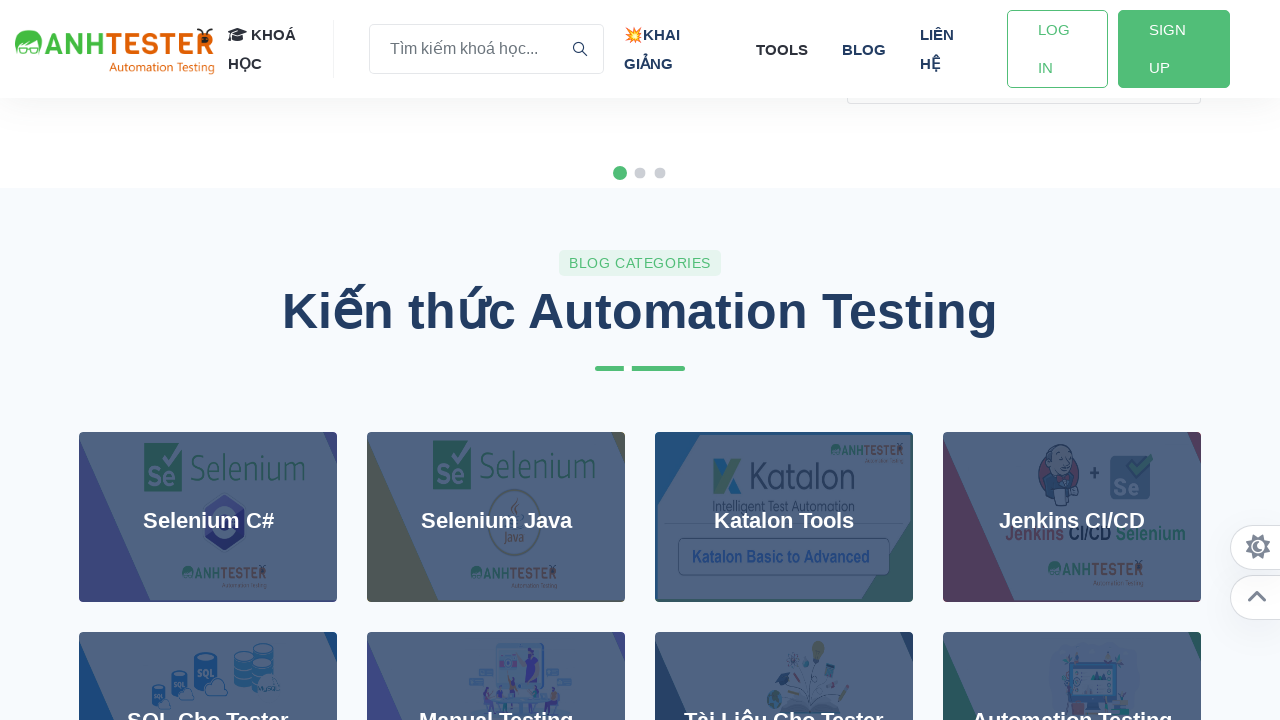